Scrolls down the page multiple times to trigger infinite scroll loading

Starting URL: https://the-internet.herokuapp.com/infinite_scroll

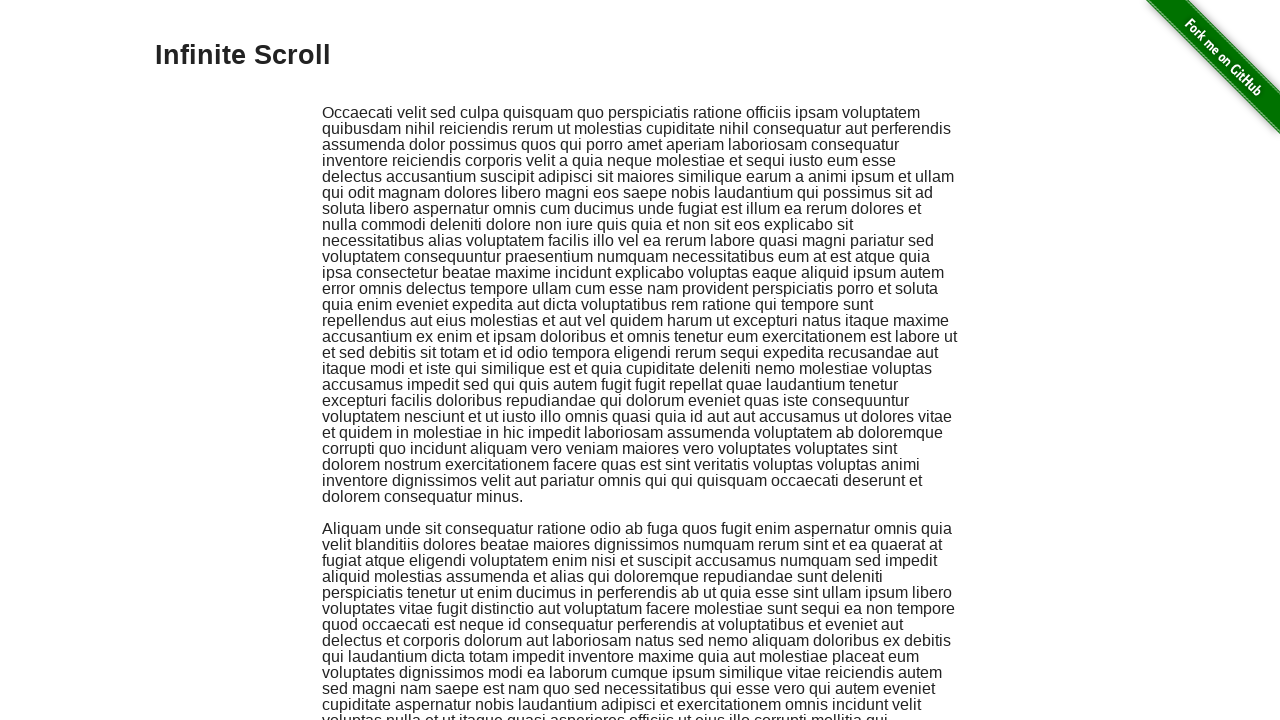

Scrolled down 1000 pixels to trigger infinite scroll loading
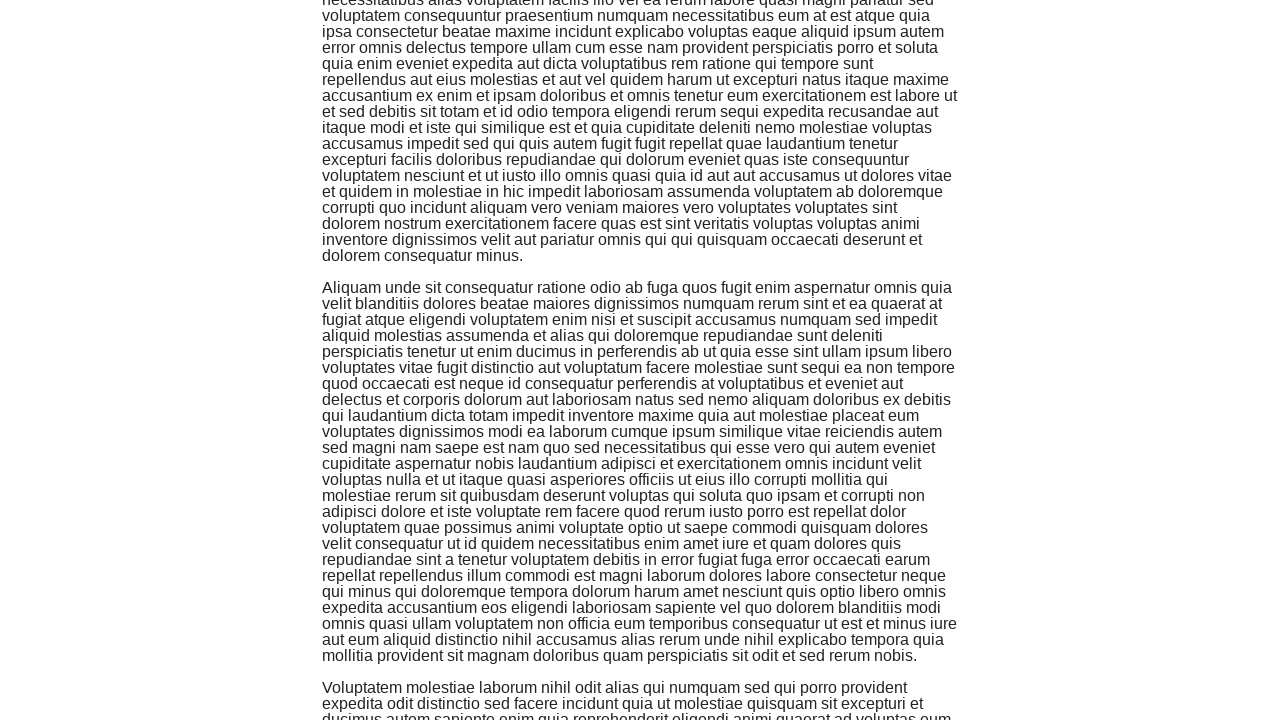

Waited 1 second for content to load
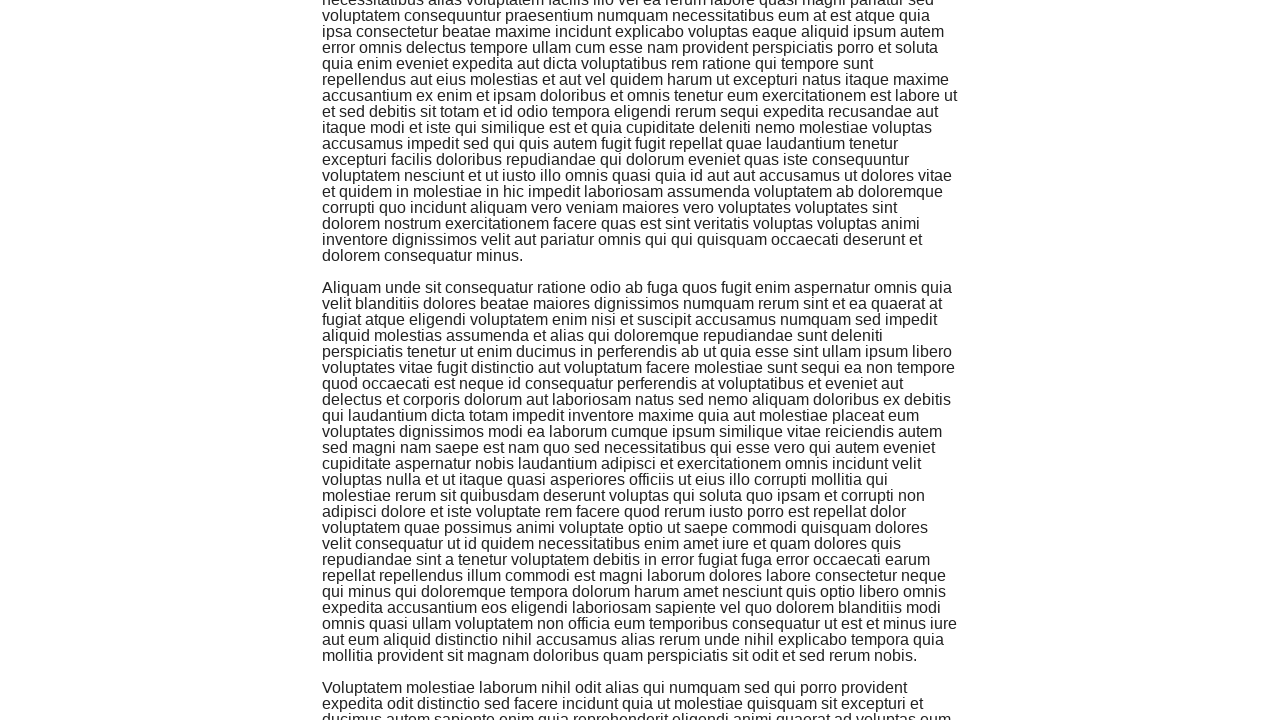

Located and counted 3 newly loaded text blocks
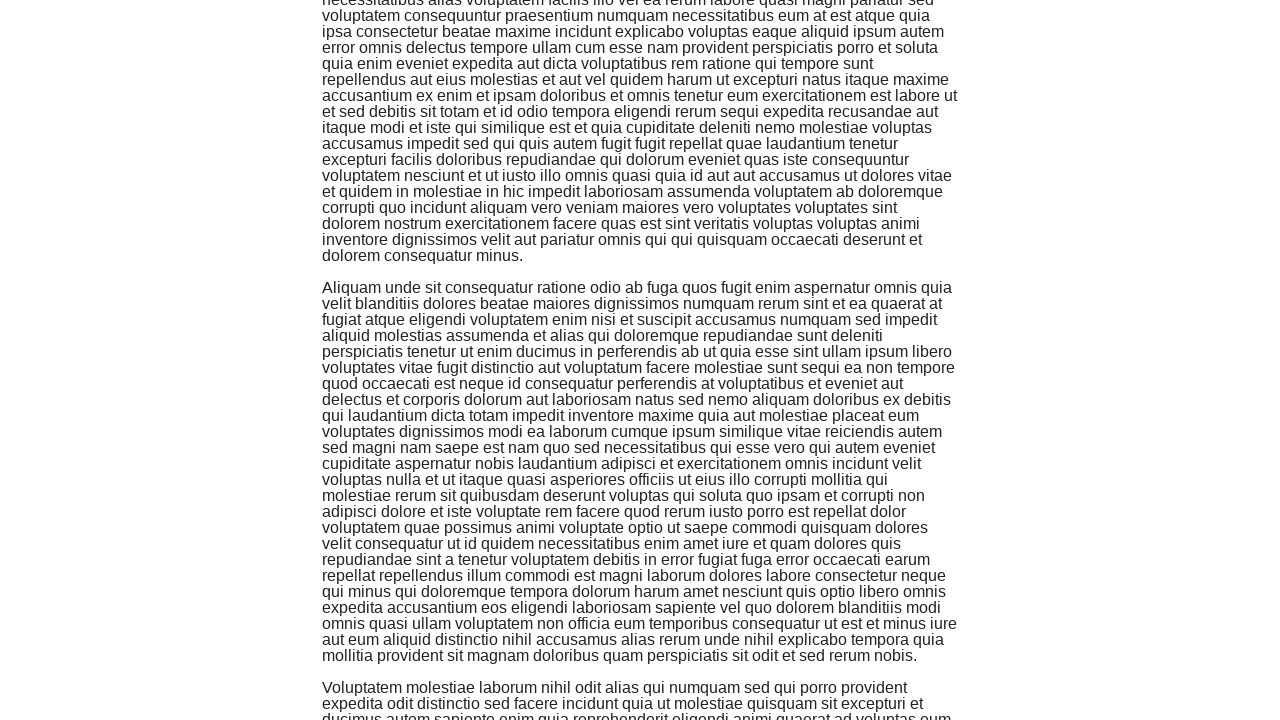

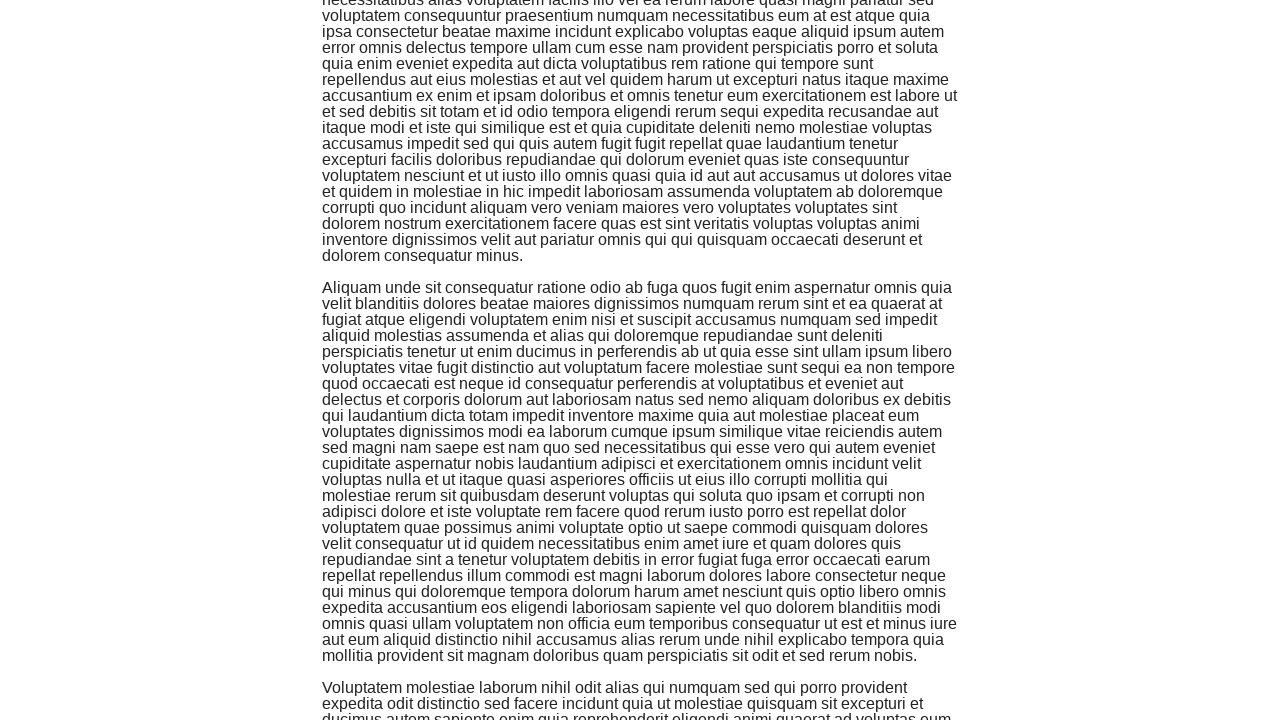